Tests the autocomplete address form by filling in address fields including street address, city, state, zip code, and country

Starting URL: https://formy-project.herokuapp.com/autocomplete

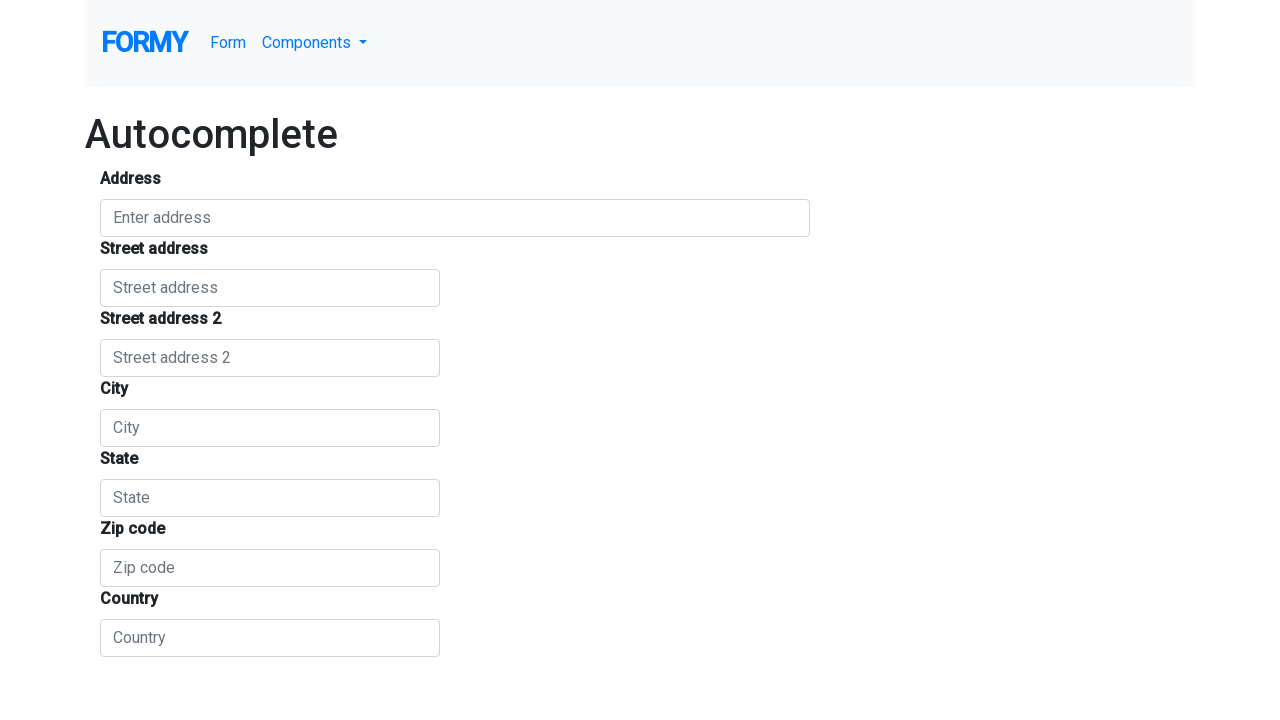

Filled autocomplete field with '123 Main Street' on #autocomplete
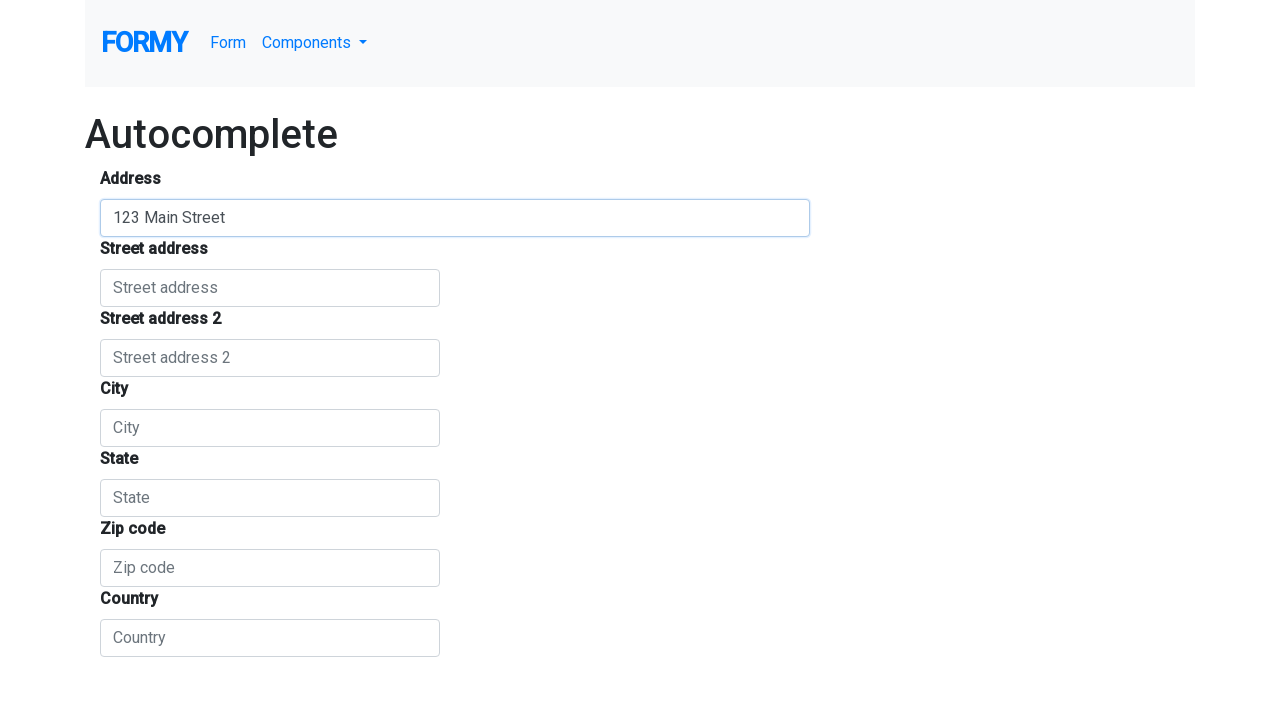

Filled street address field with 'Suite 456' on #route
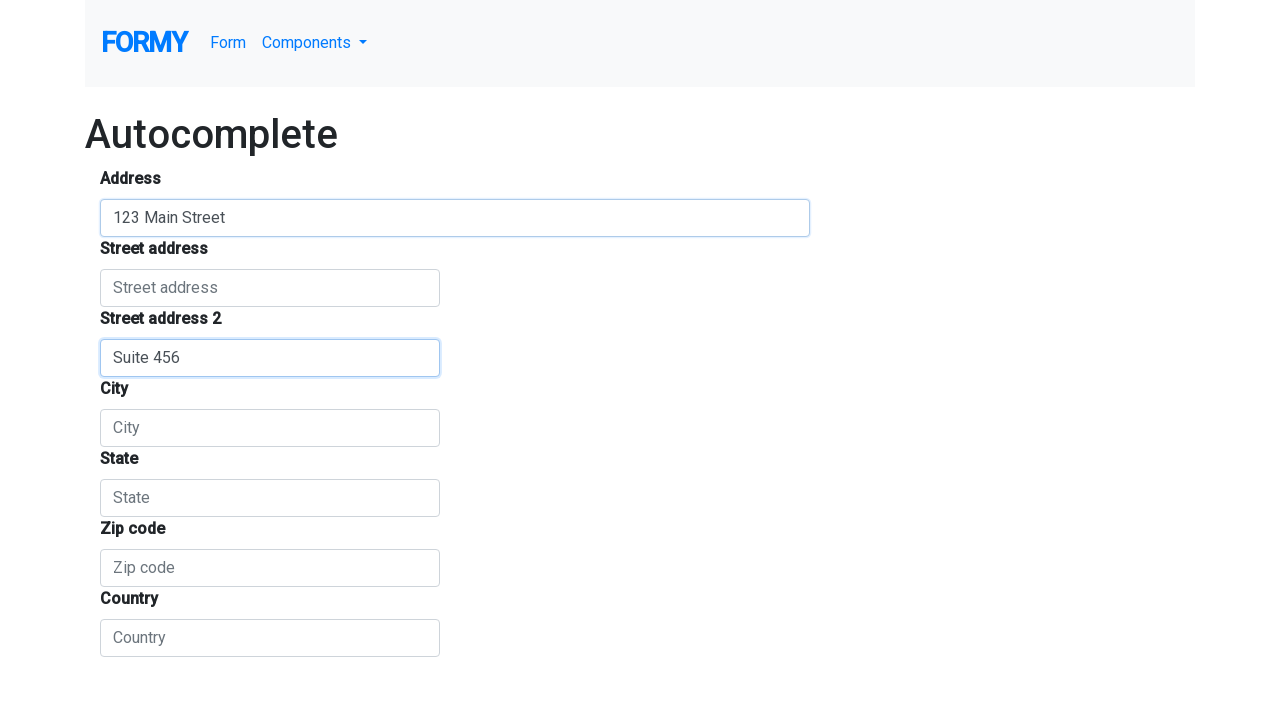

Filled city field with 'San Francisco' on #locality
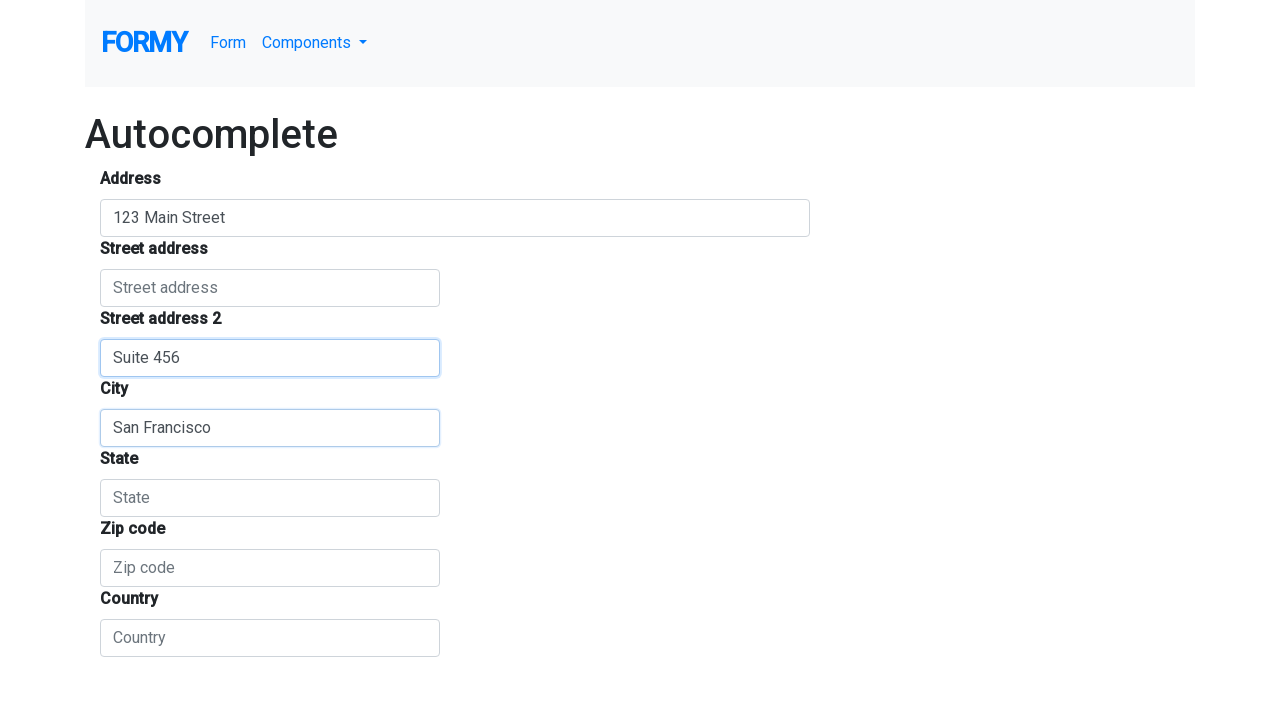

Filled state field with 'California' on #administrative_area_level_1
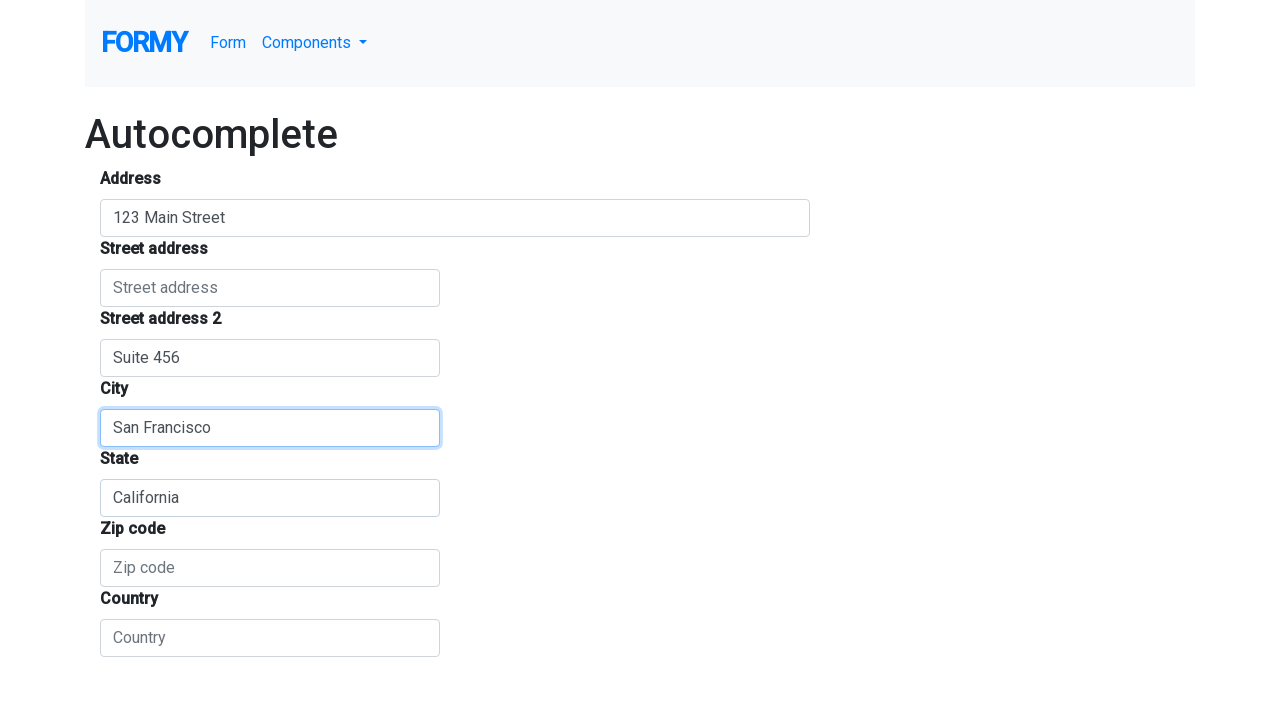

Filled zip code field with '94102' on #postal_code
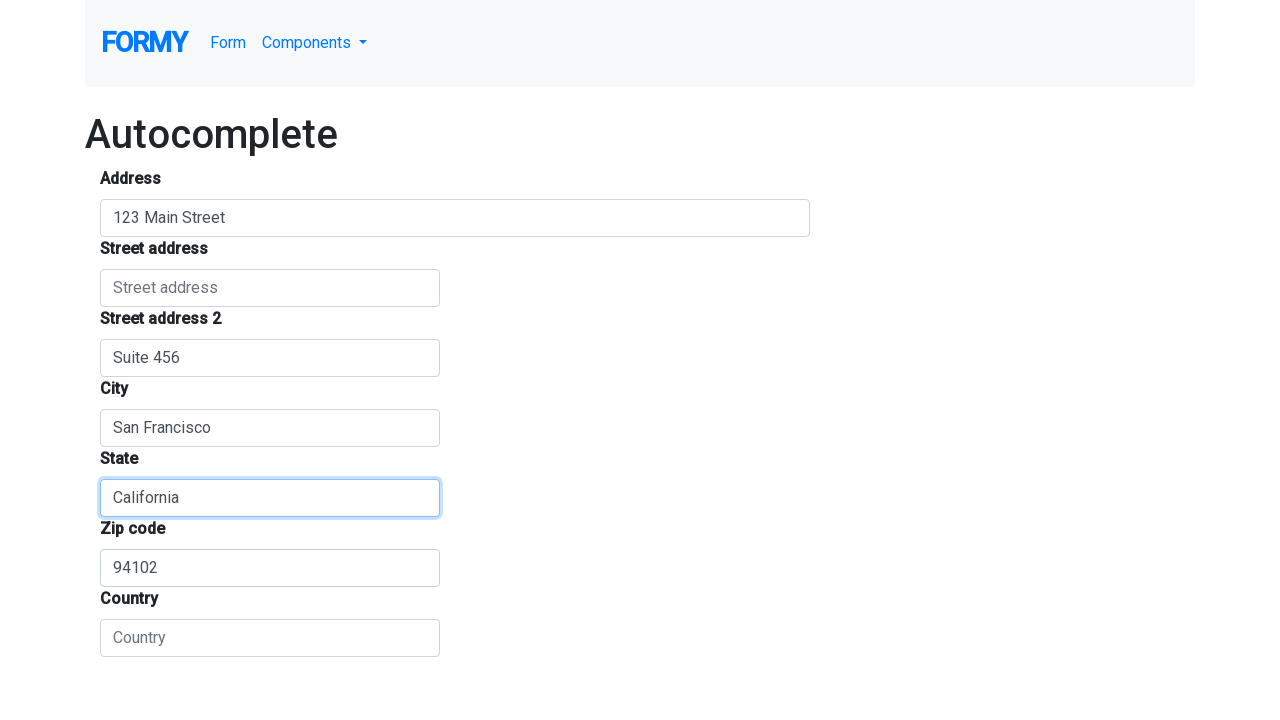

Filled country field with 'United States' on #country
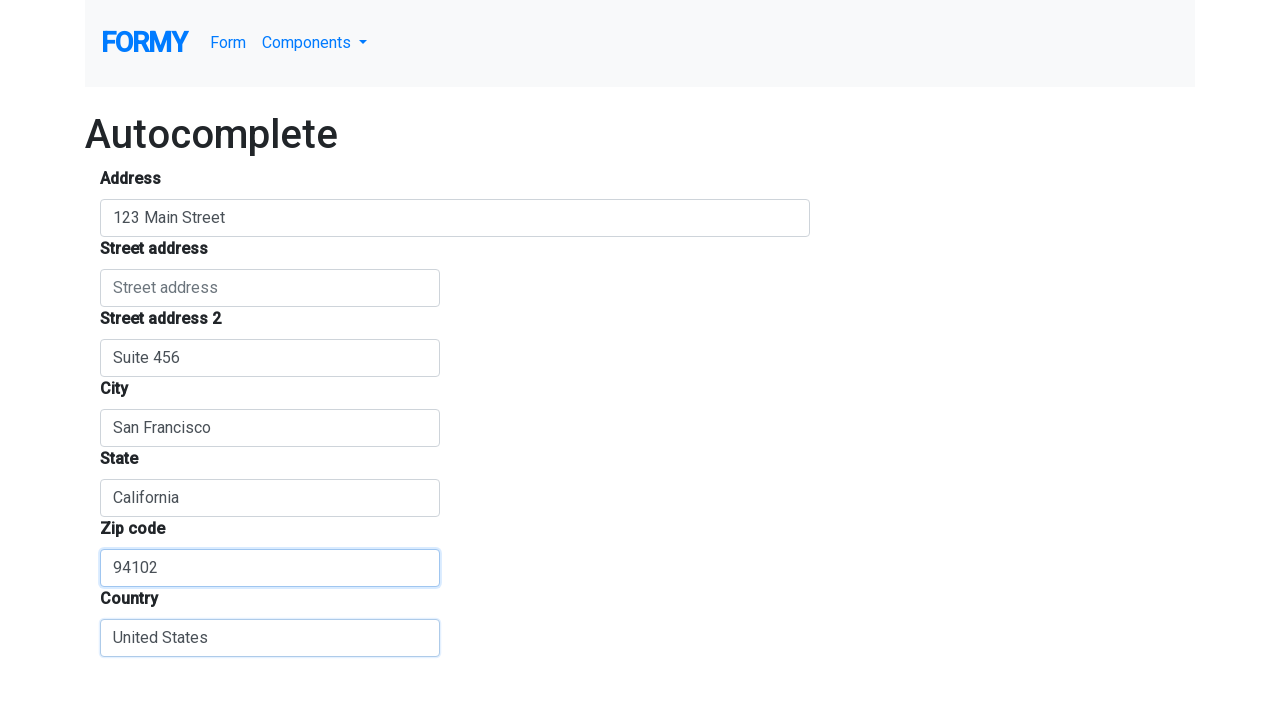

Waited 1 second to see the filled form
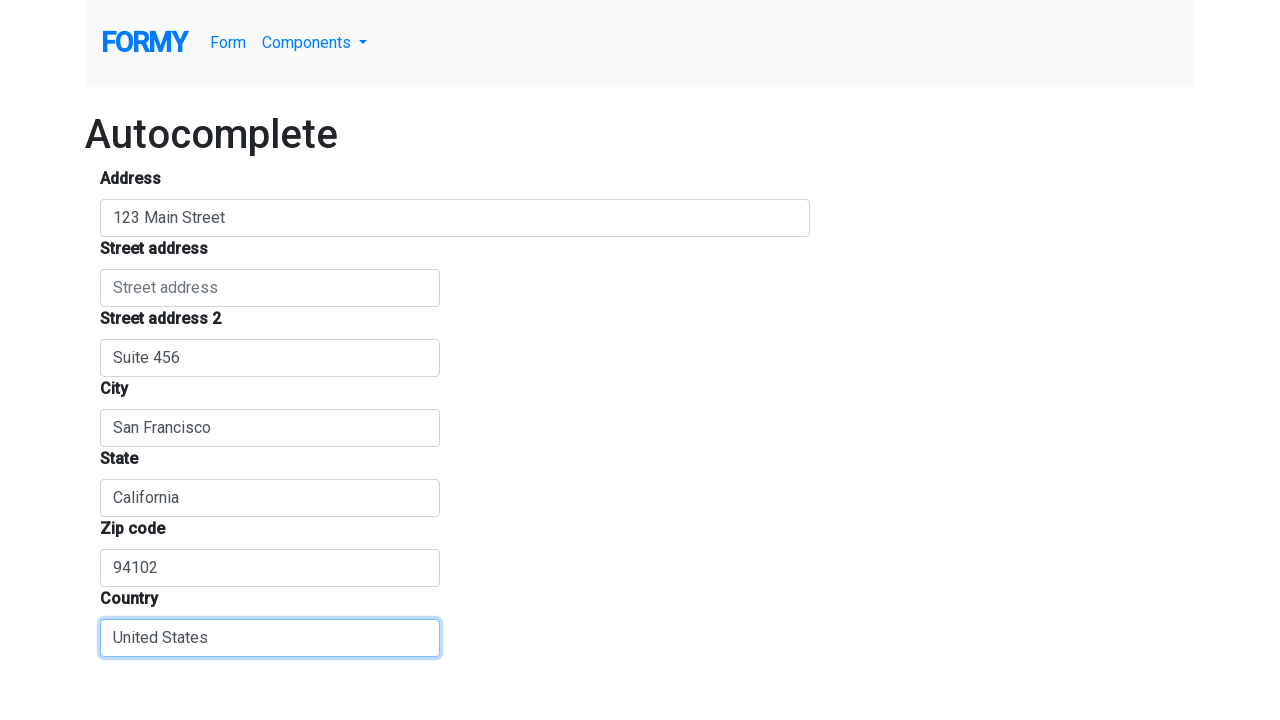

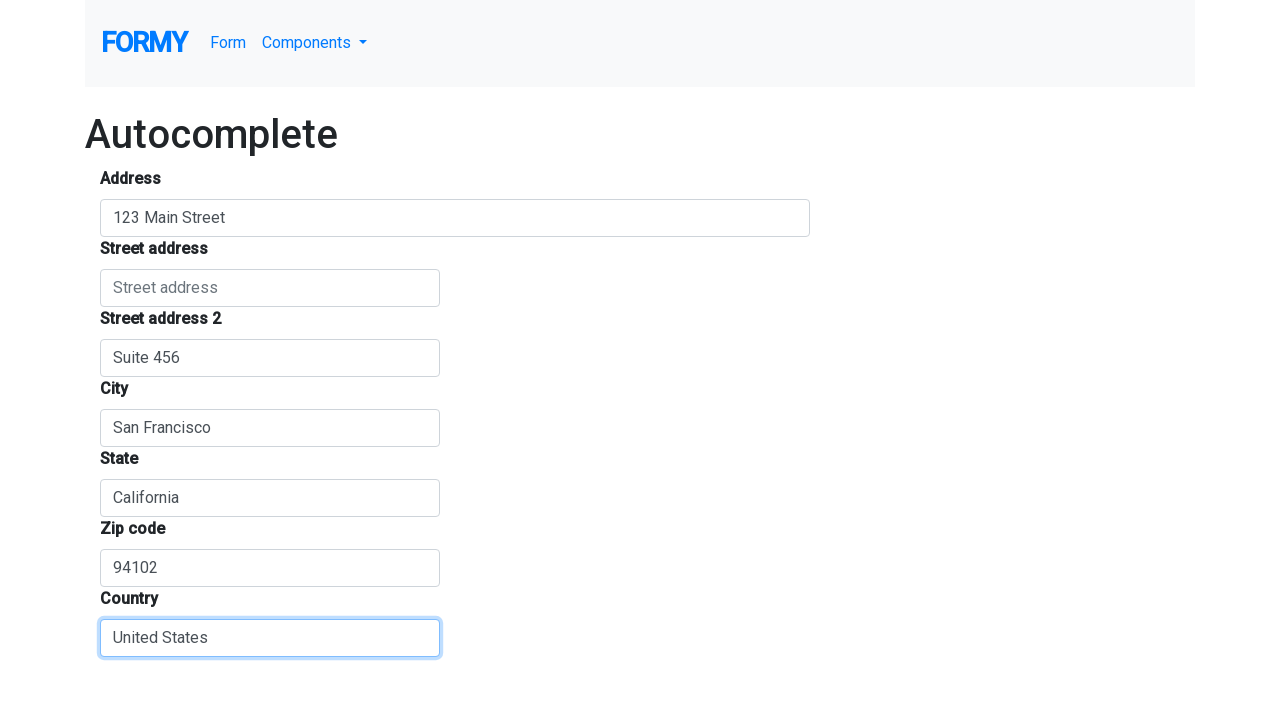